Completes a comprehensive form by filling in personal information, selecting radio buttons and checkboxes, choosing from dropdown menu, and setting a date

Starting URL: https://formy-project.herokuapp.com/form

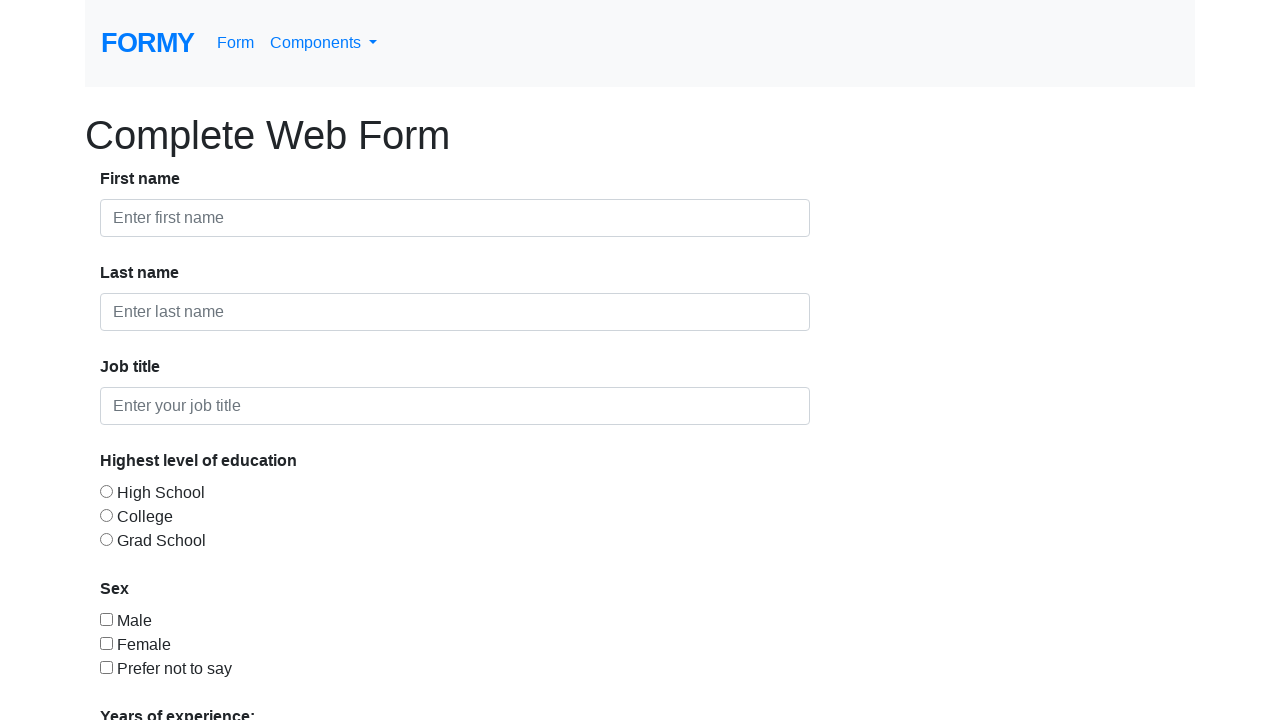

Filled first name field with 'Tennison' on #first-name
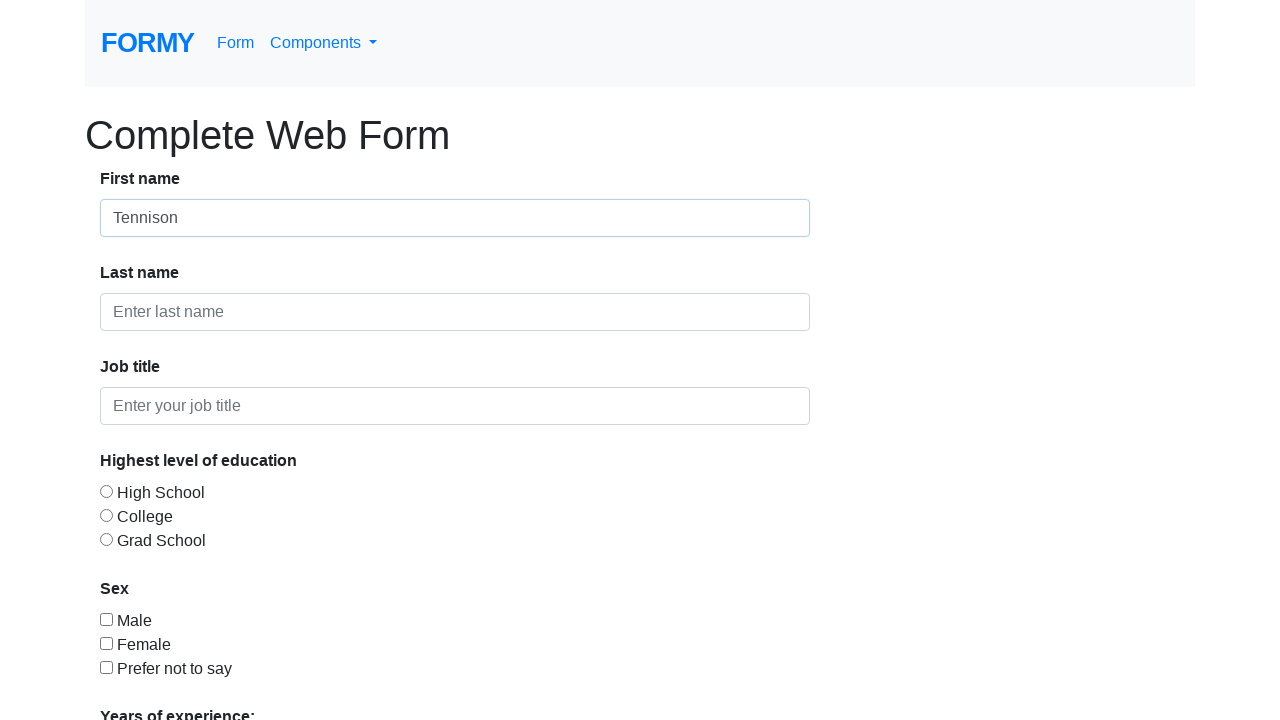

Filled last name field with 'OverPar' on #last-name
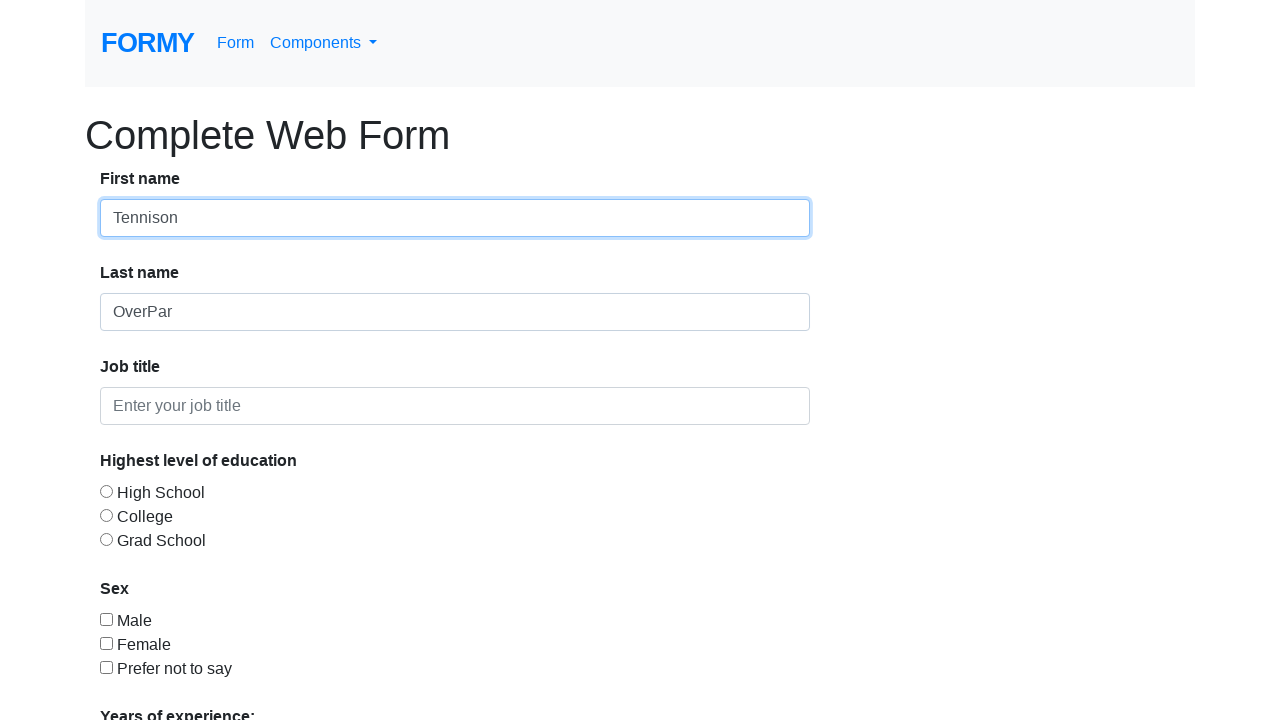

Filled job title field with 'QA Specialist' on #job-title
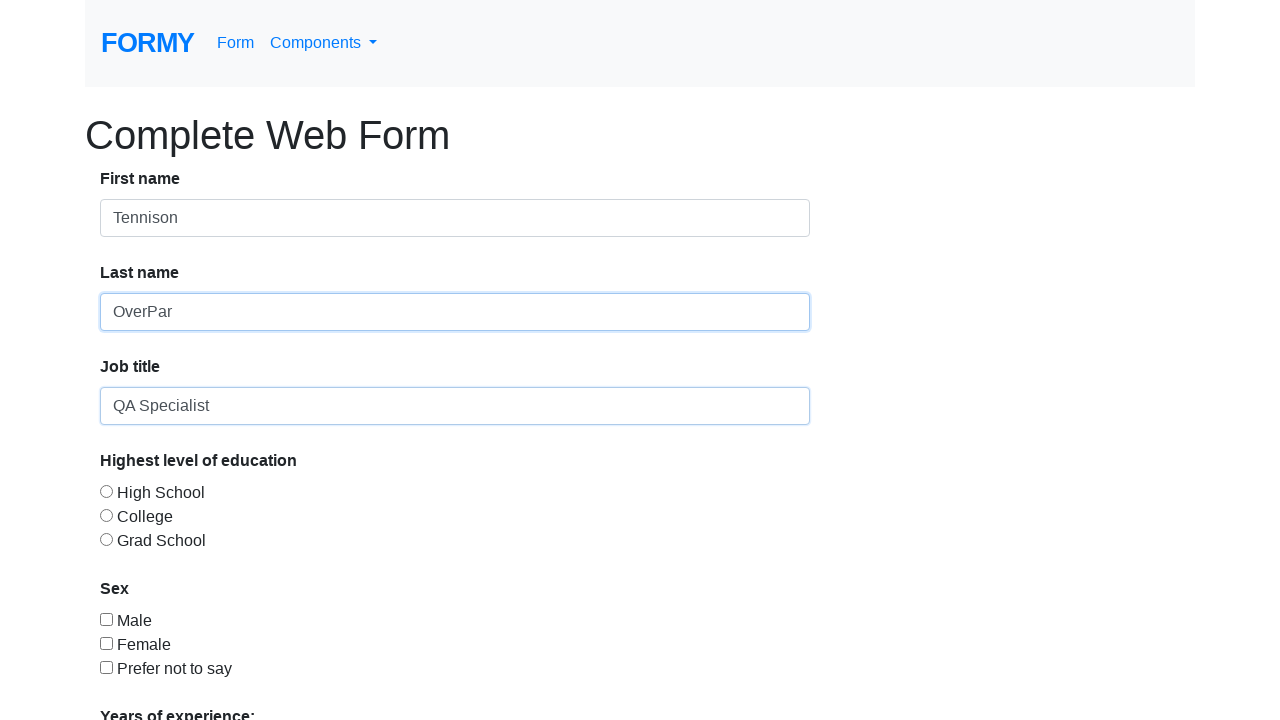

Selected education level radio button at (106, 515) on #radio-button-2
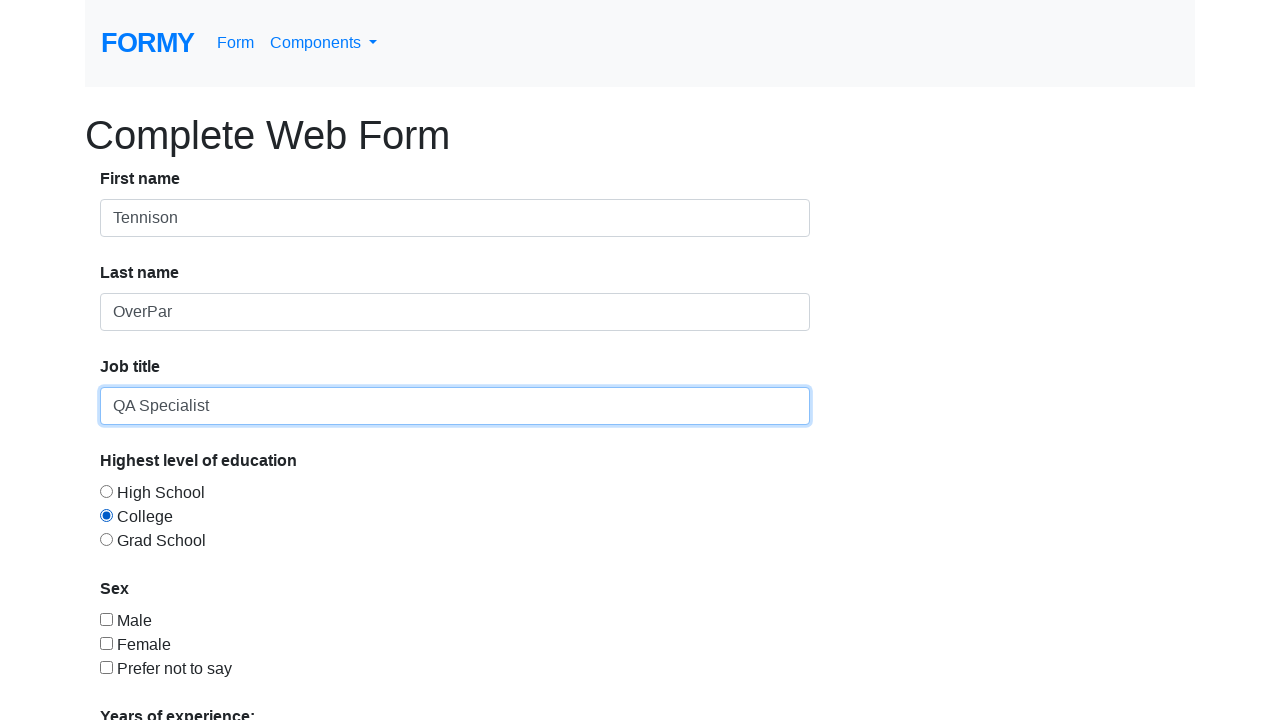

Checked gender checkbox at (106, 619) on #checkbox-1
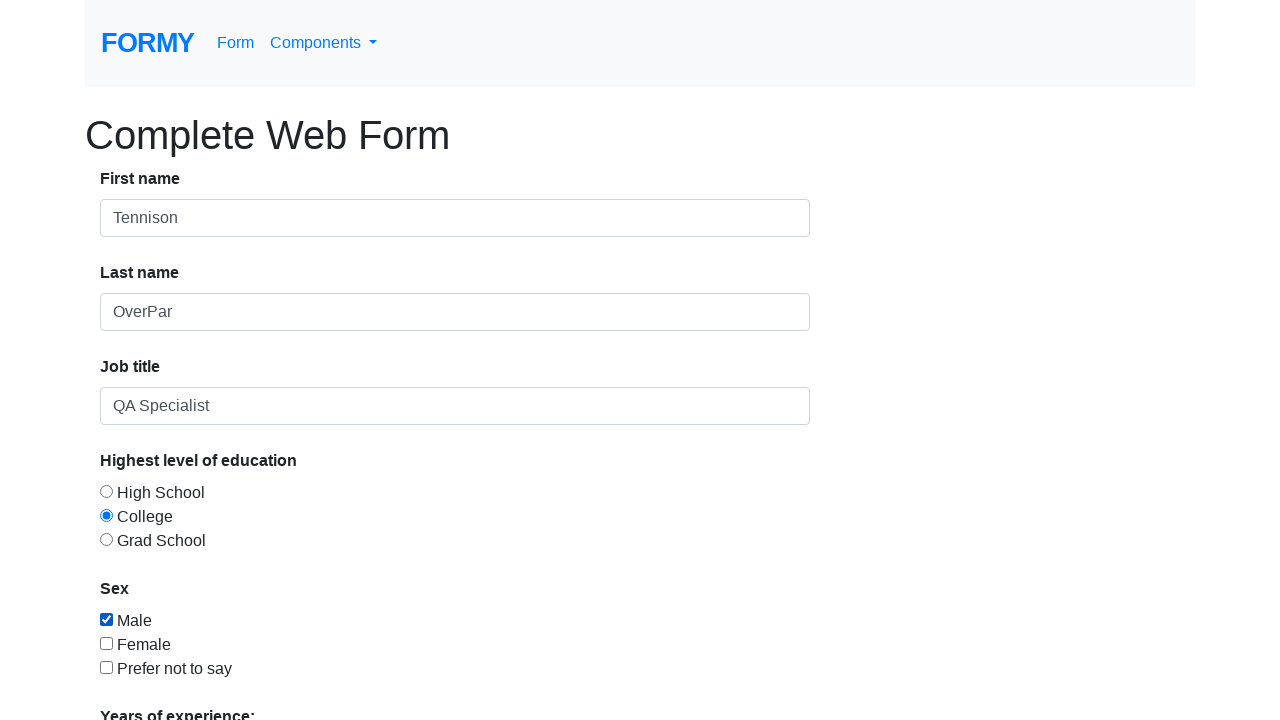

Selected 4 years of experience from dropdown menu on #select-menu
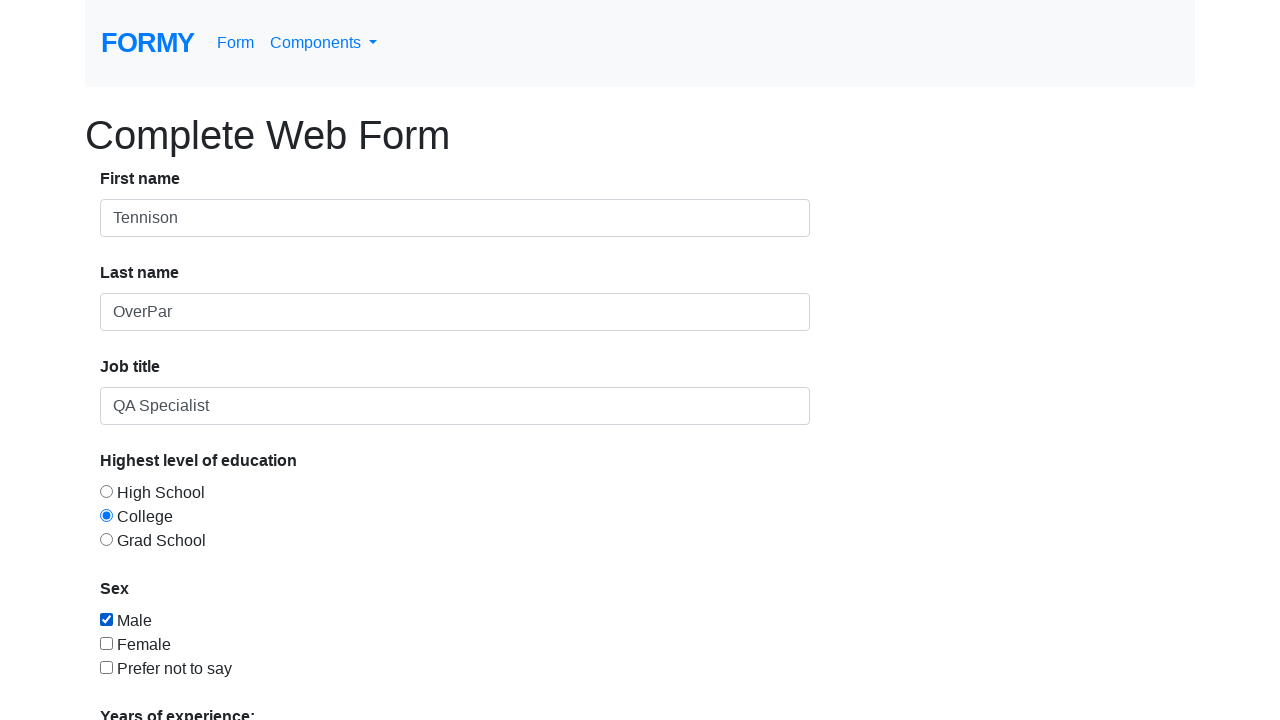

Filled date field with '03/03/2020' on #datepicker
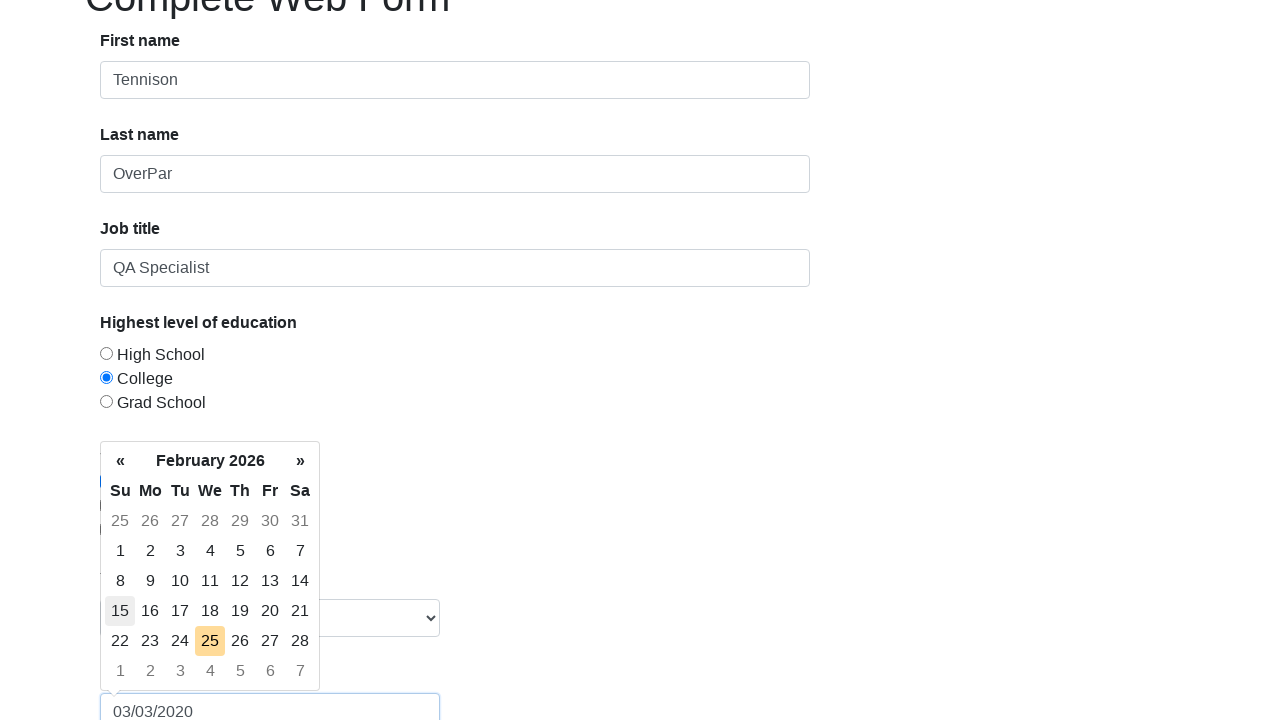

Pressed Enter to confirm date
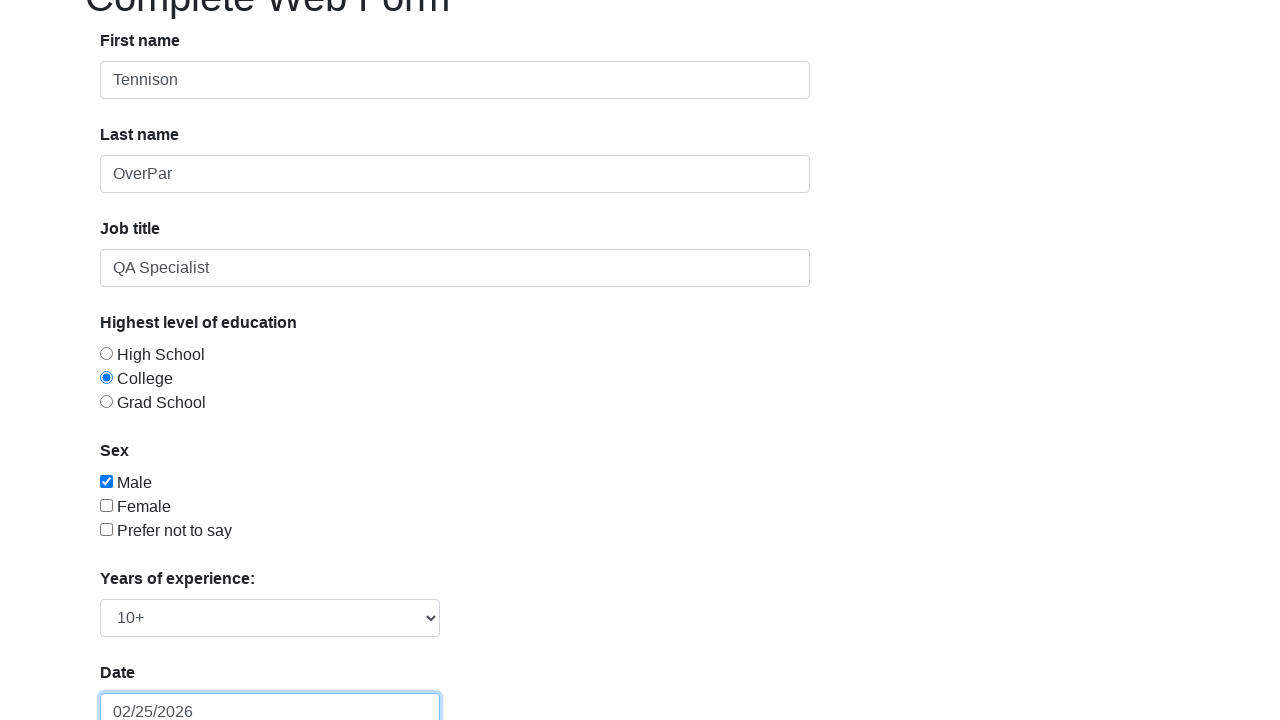

Clicked submit button to submit form at (148, 680) on .btn.btn-lg.btn-primary
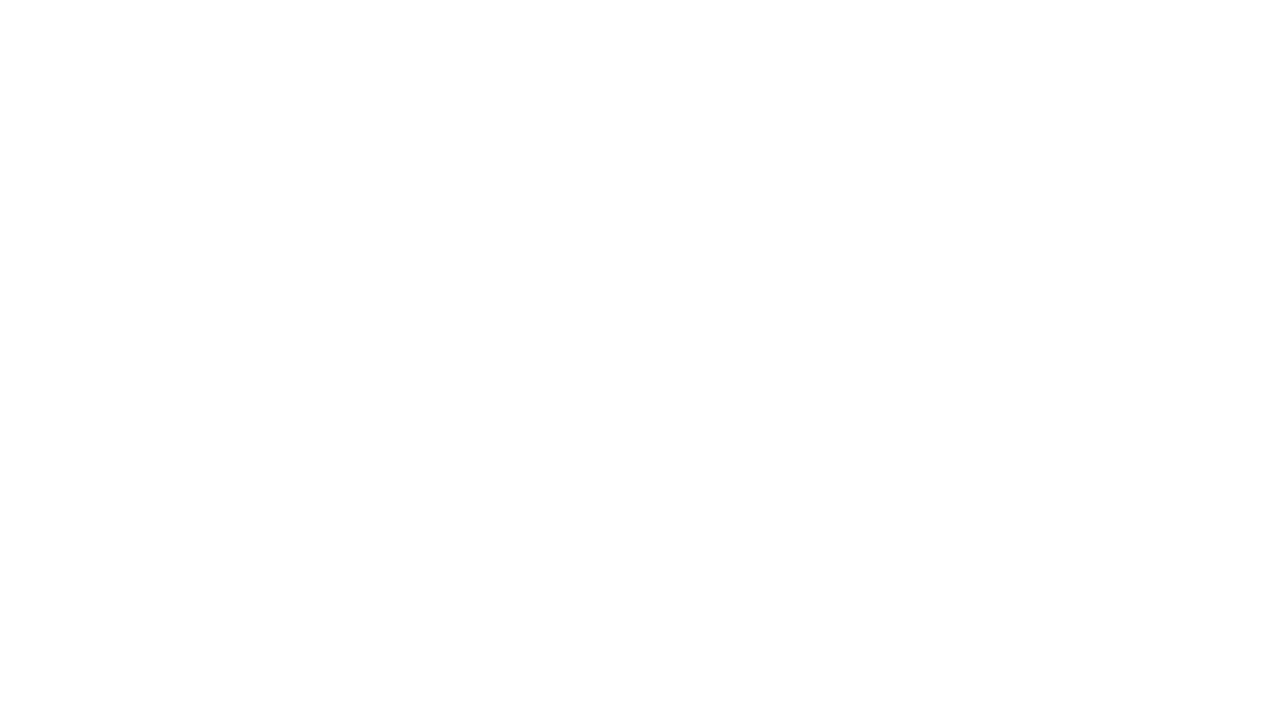

Waited 1000ms for form submission to complete
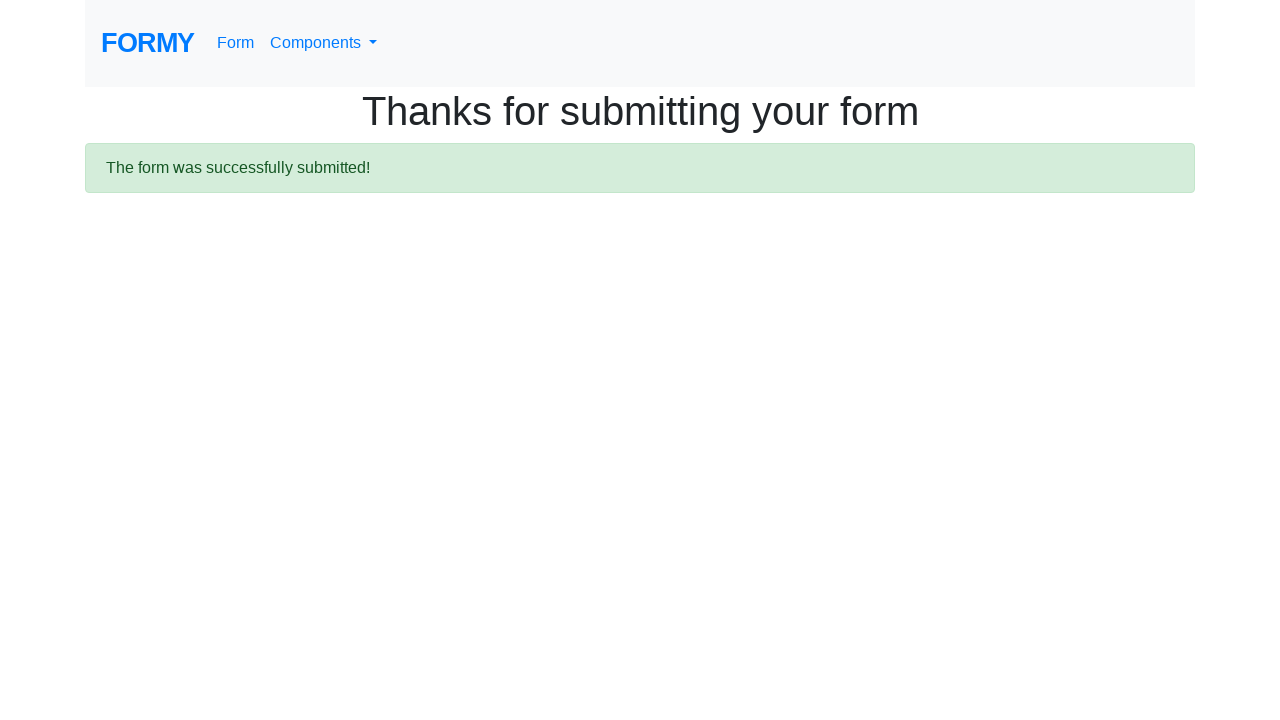

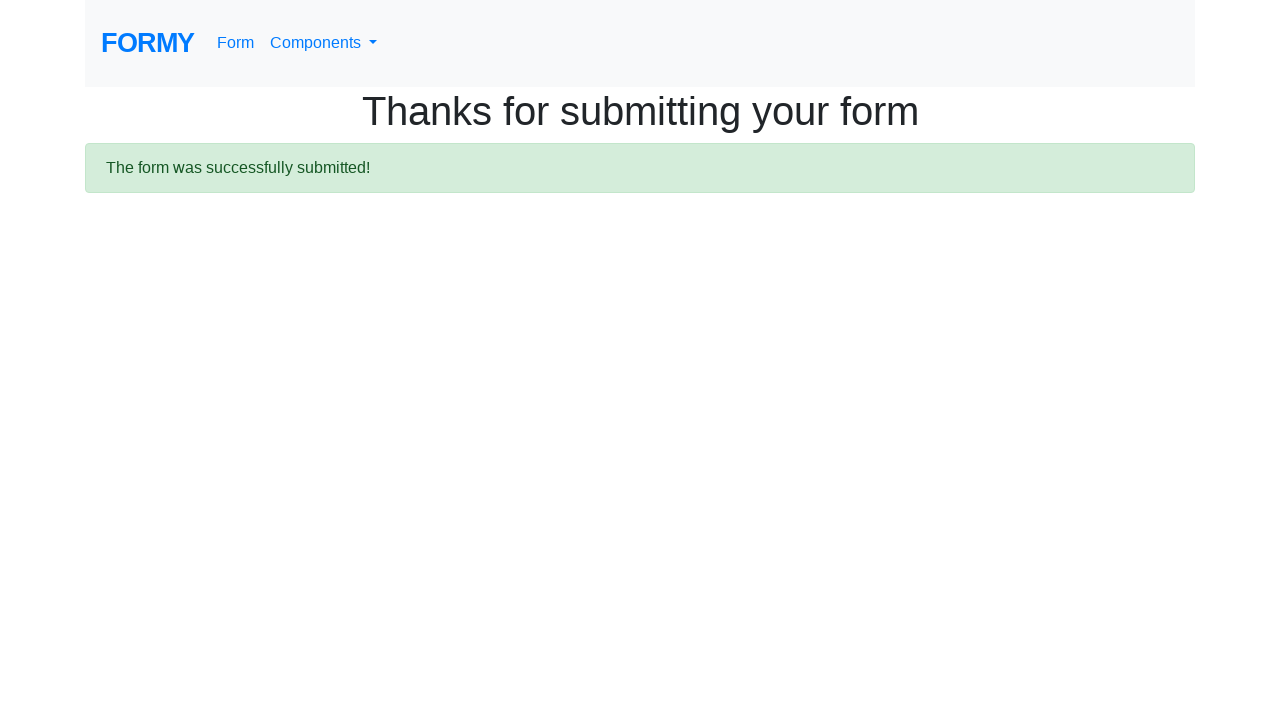